Tests iframe interaction by switching into an iframe and clicking a submit button within the W3Schools try-it editor

Starting URL: https://www.w3schools.com/jsref/tryit.asp?filename=tryjsref_submit_get

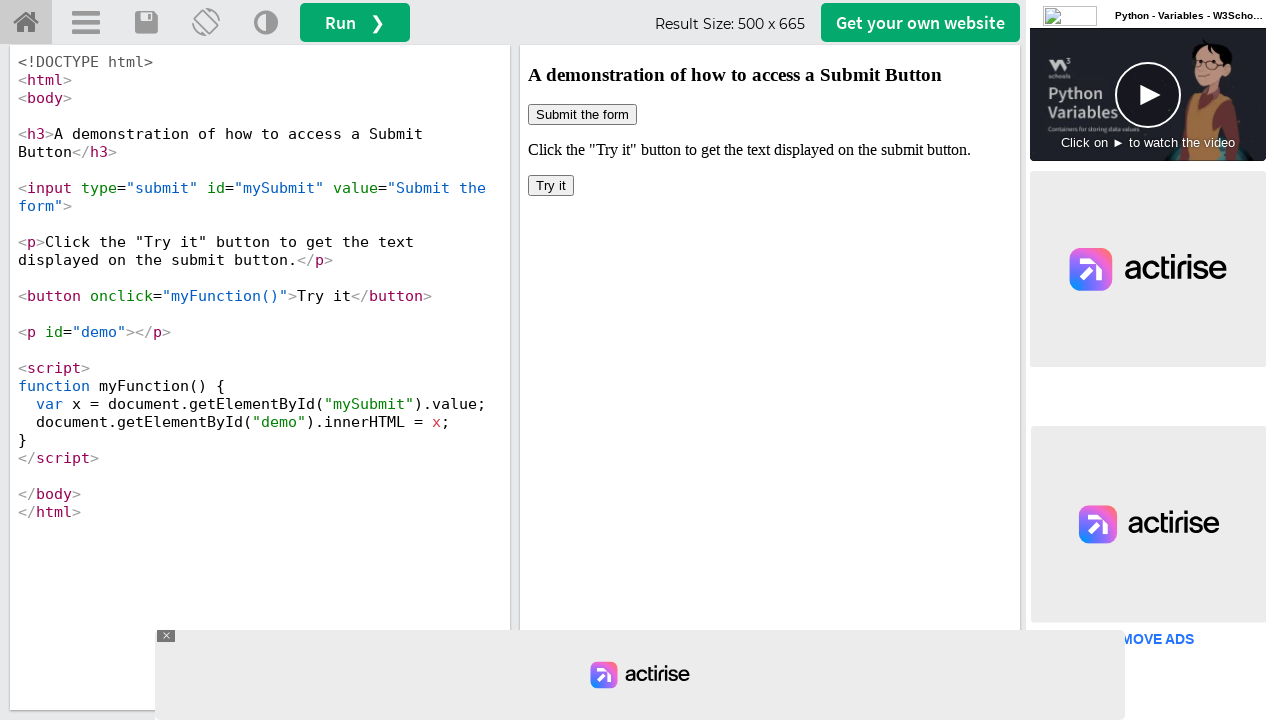

Queried all iframes on the page, found 7 total
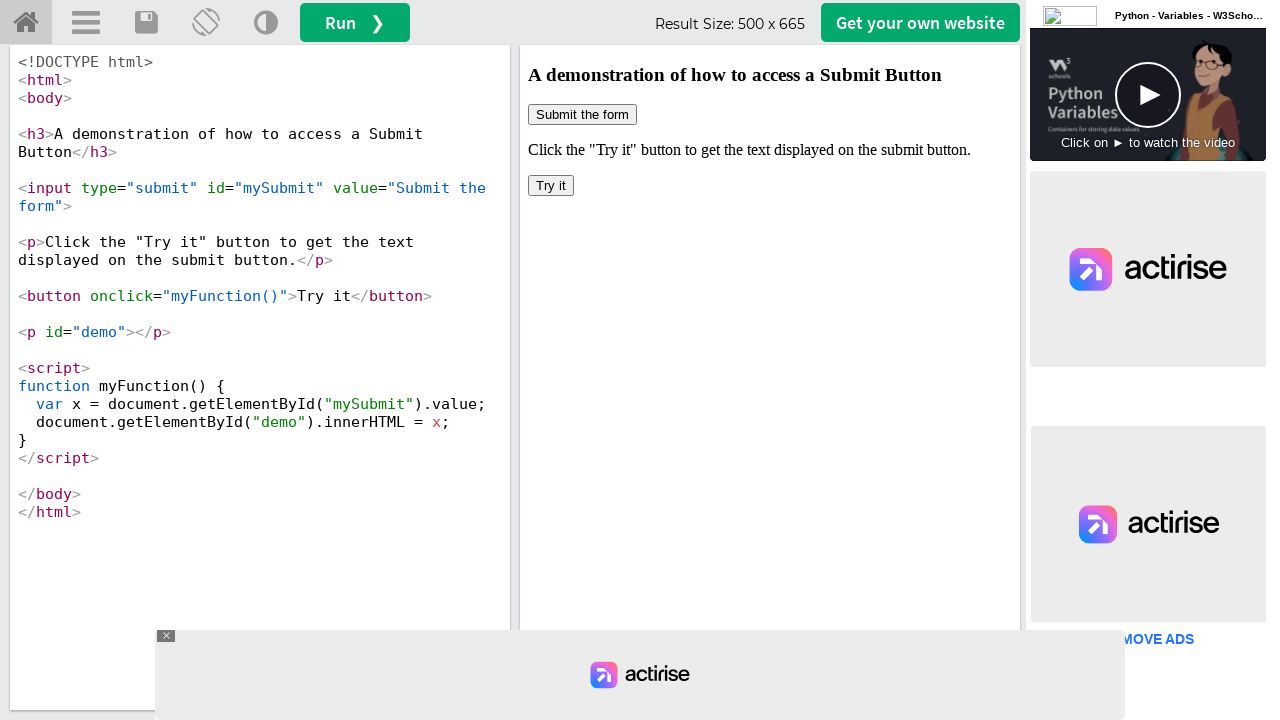

Located the iframeResult frame
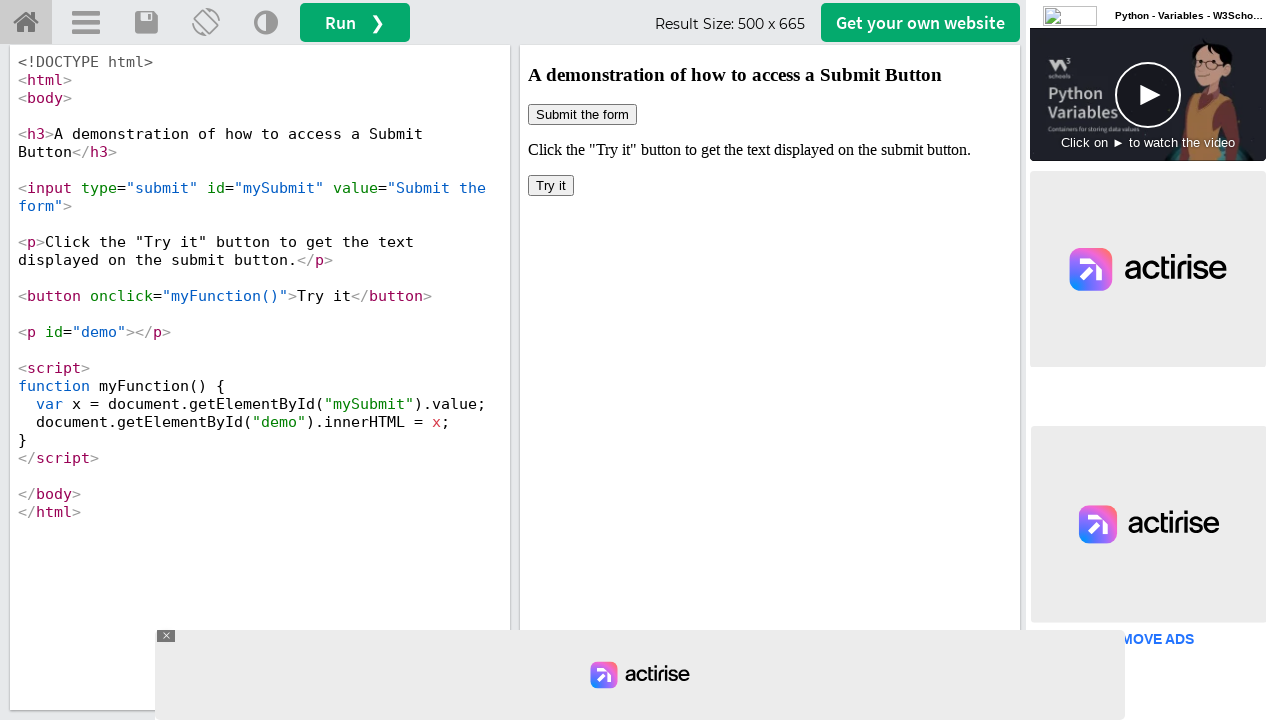

Clicked the submit button inside the iframeResult iframe at (551, 186) on #iframeResult >> internal:control=enter-frame >> xpath=/html/body/button
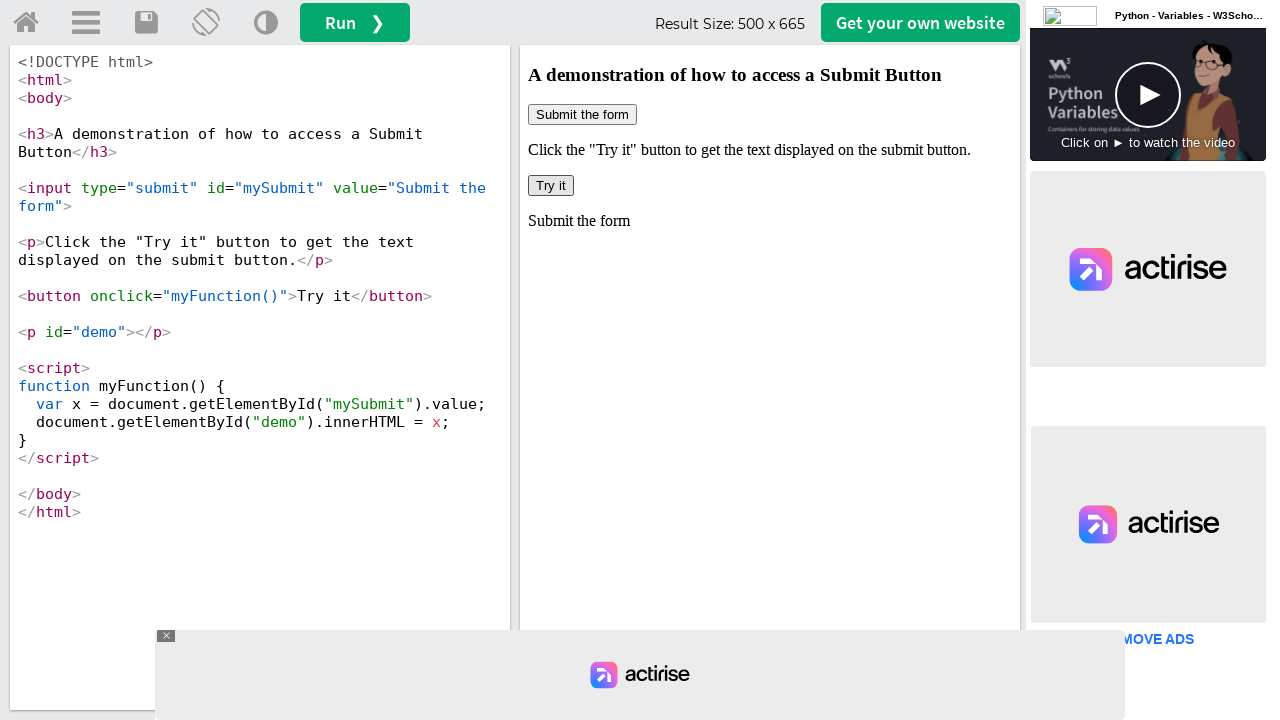

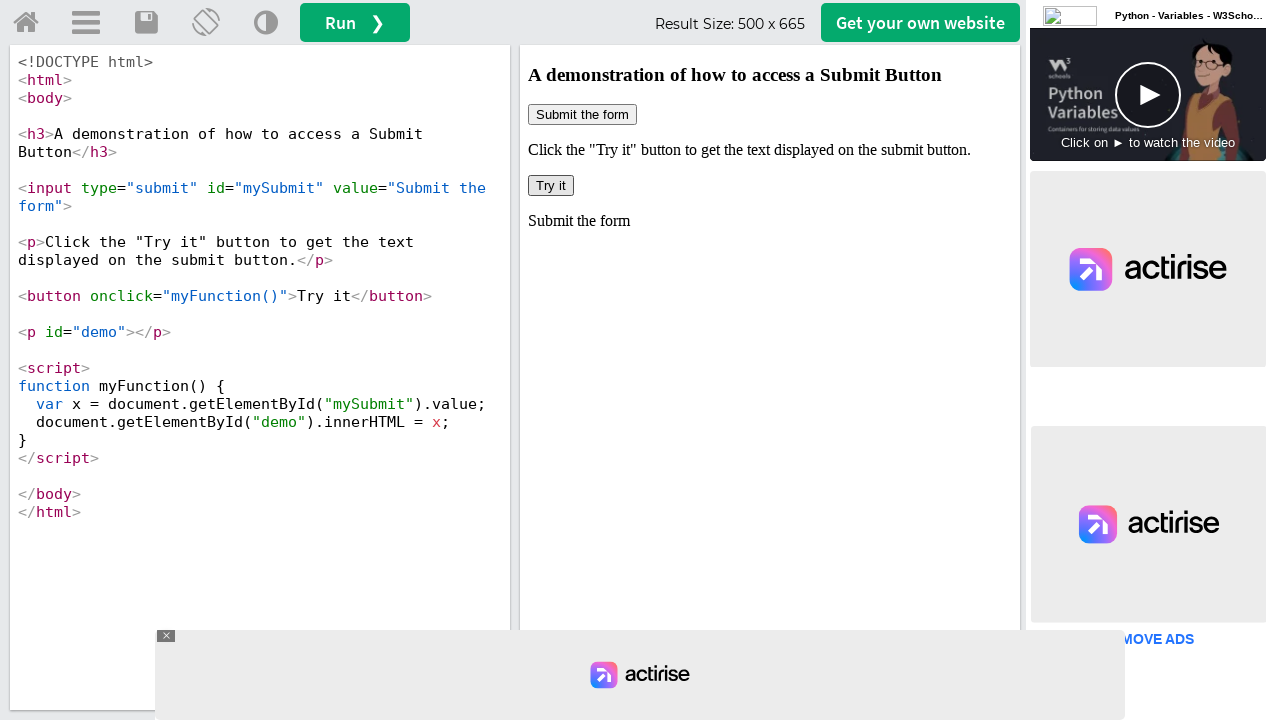